Tests the lower order button by clicking it and verifying navigation to the order page

Starting URL: https://qa-scooter.praktikum-services.ru/

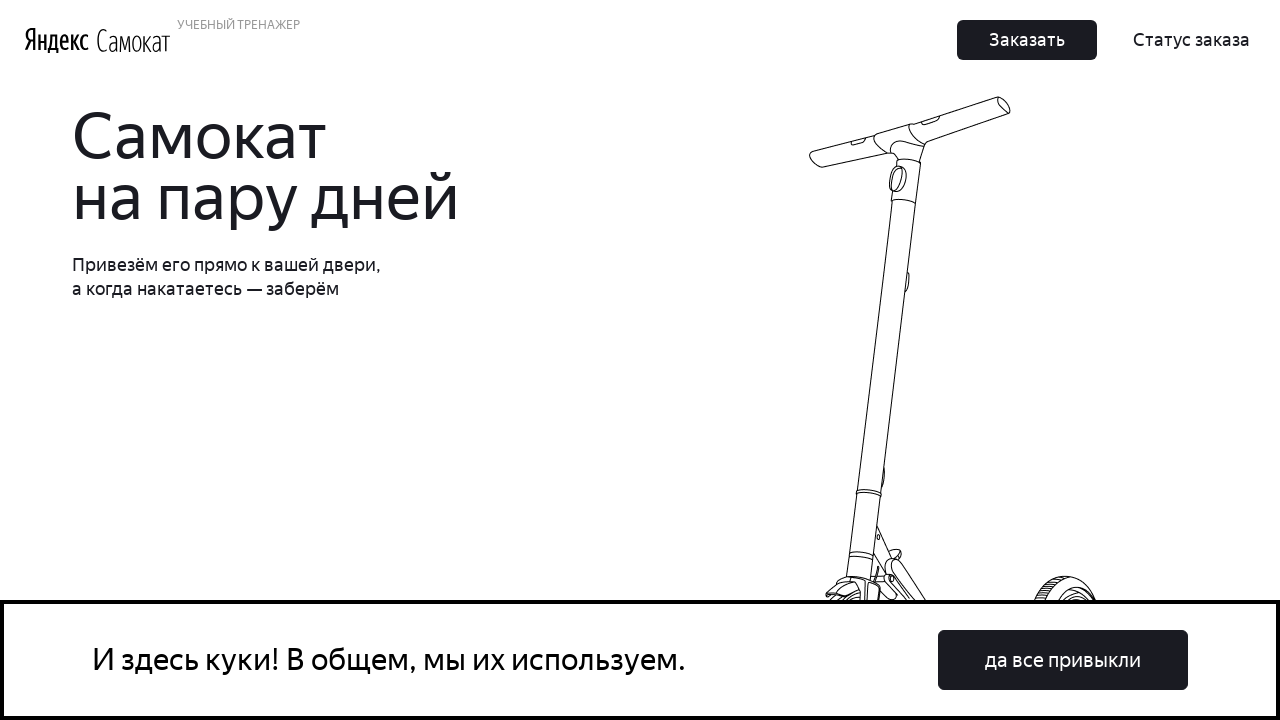

Waited for page to load (networkidle state)
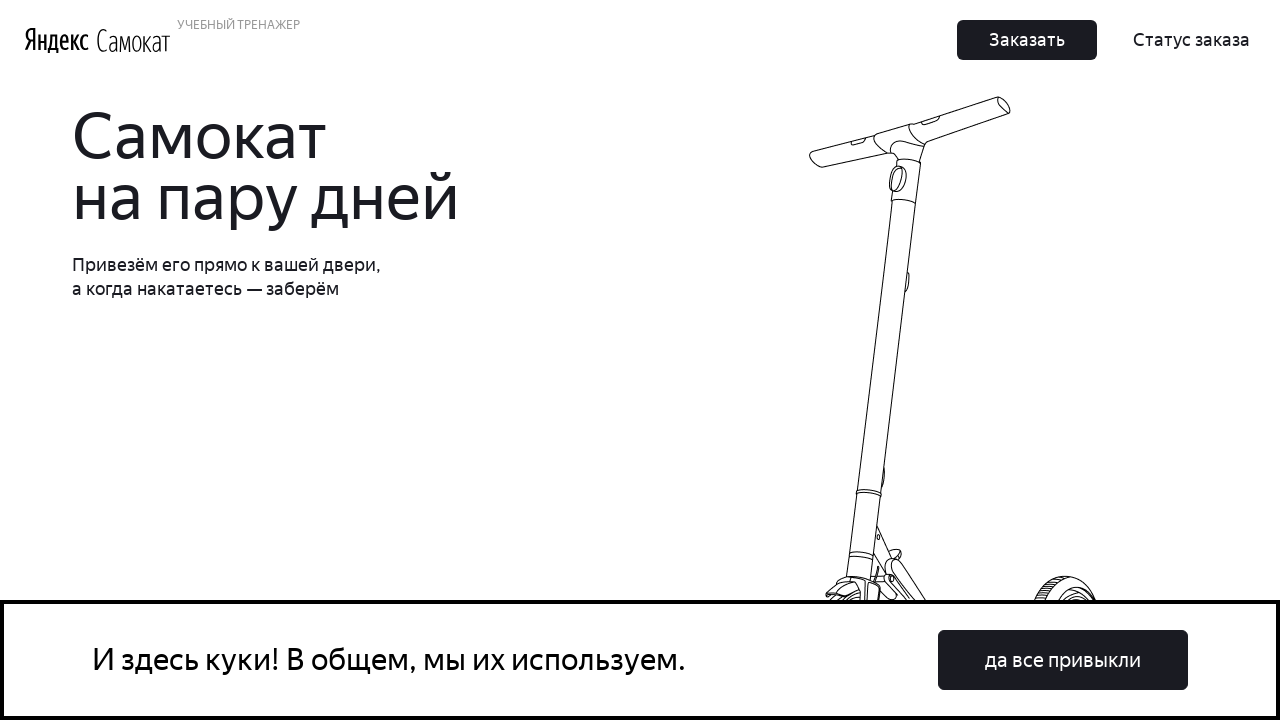

Clicked the lower order button at (612, 361) on button:has-text('Заказать'):last-of-type, a:has-text('Заказать'):last-of-type, b
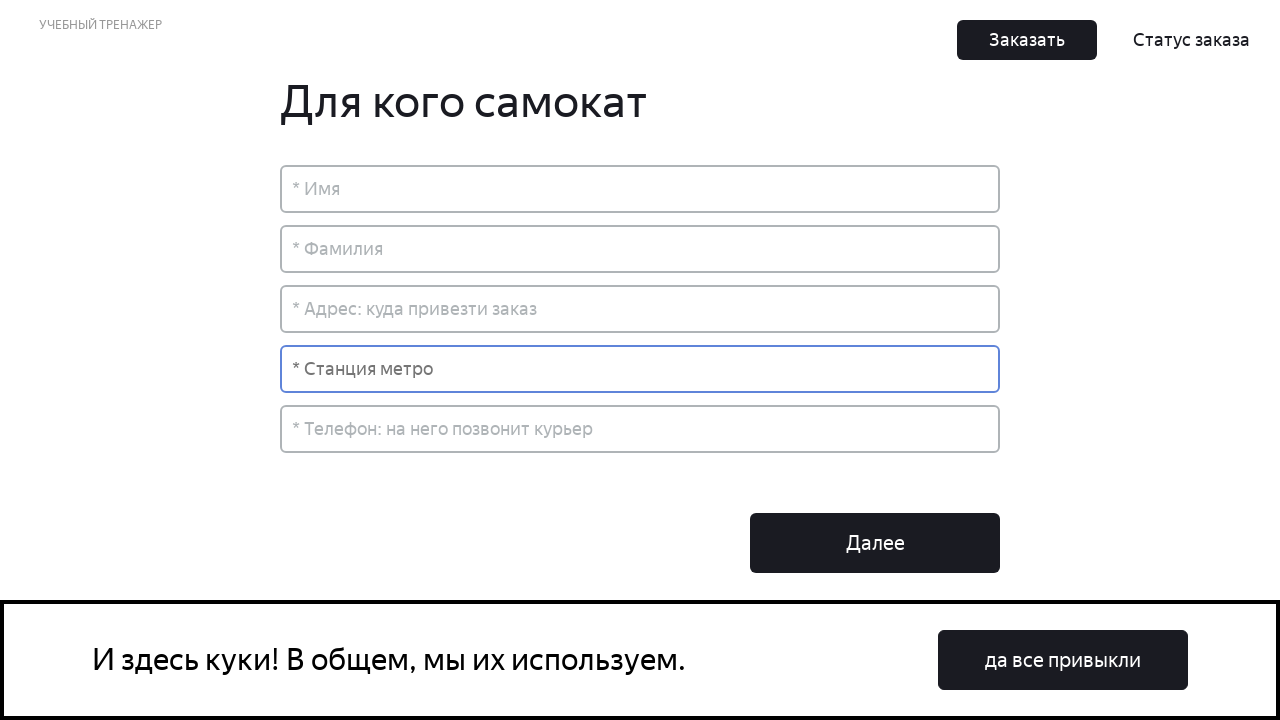

Navigated to order page and waited for network idle
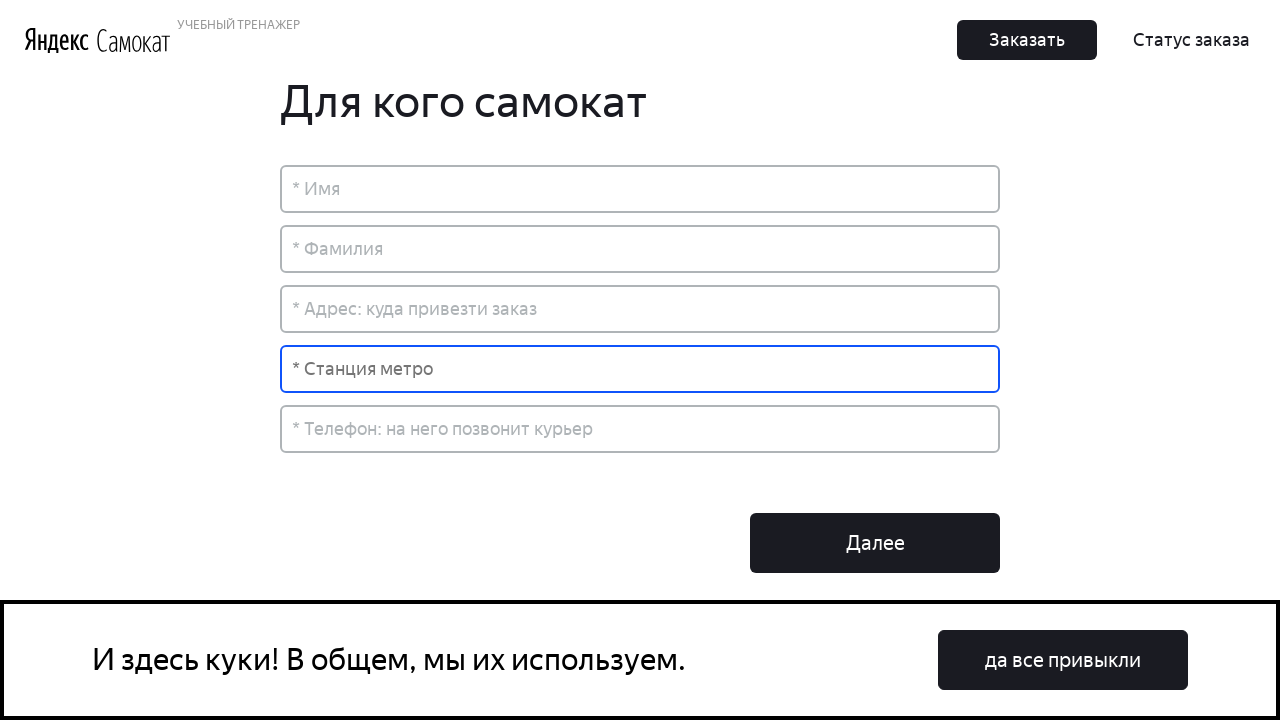

Verified order page header is present
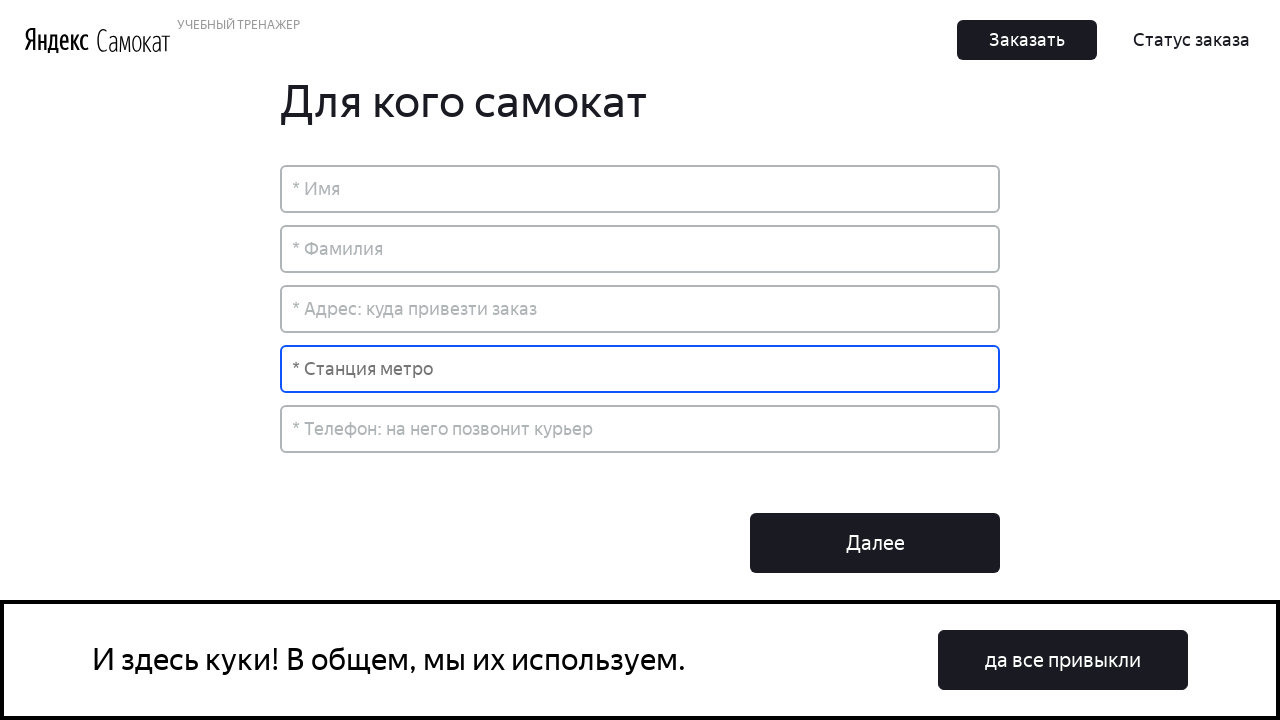

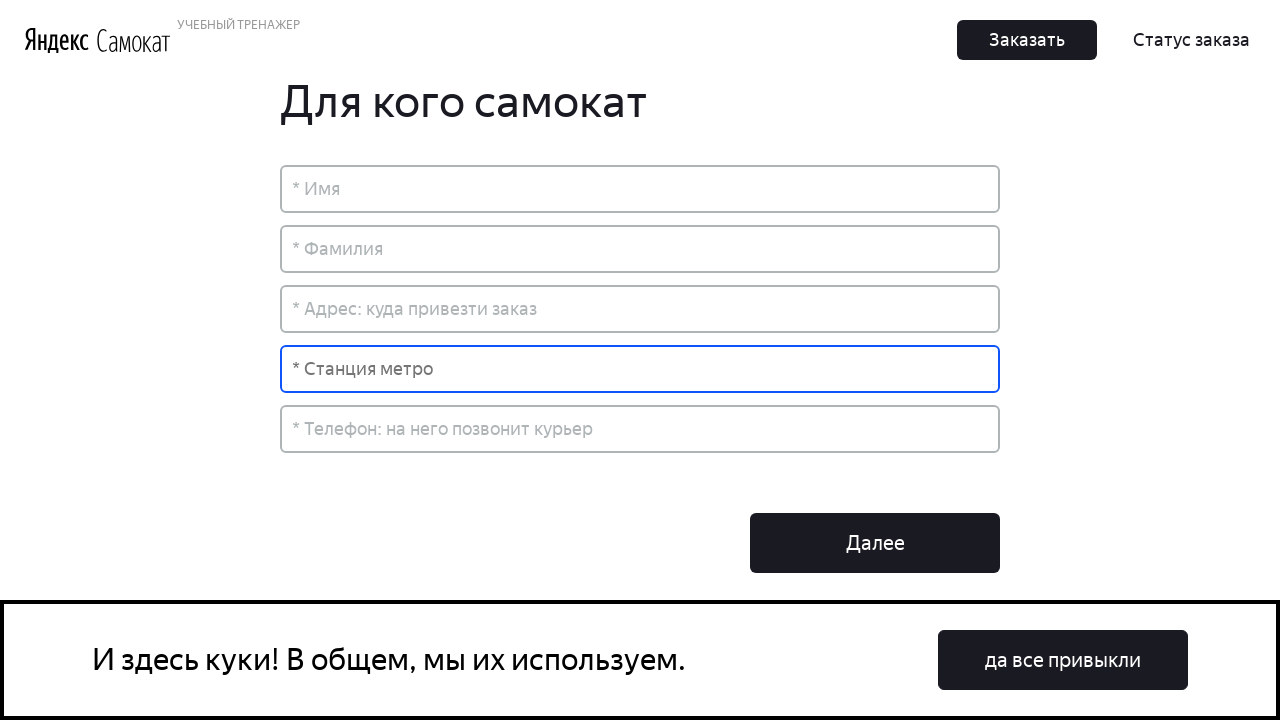